Navigates to the HTTP vs HTTPS comparison website over HTTP and verifies the time element is displayed showing page load performance.

Starting URL: http://www.httpvshttps.com/

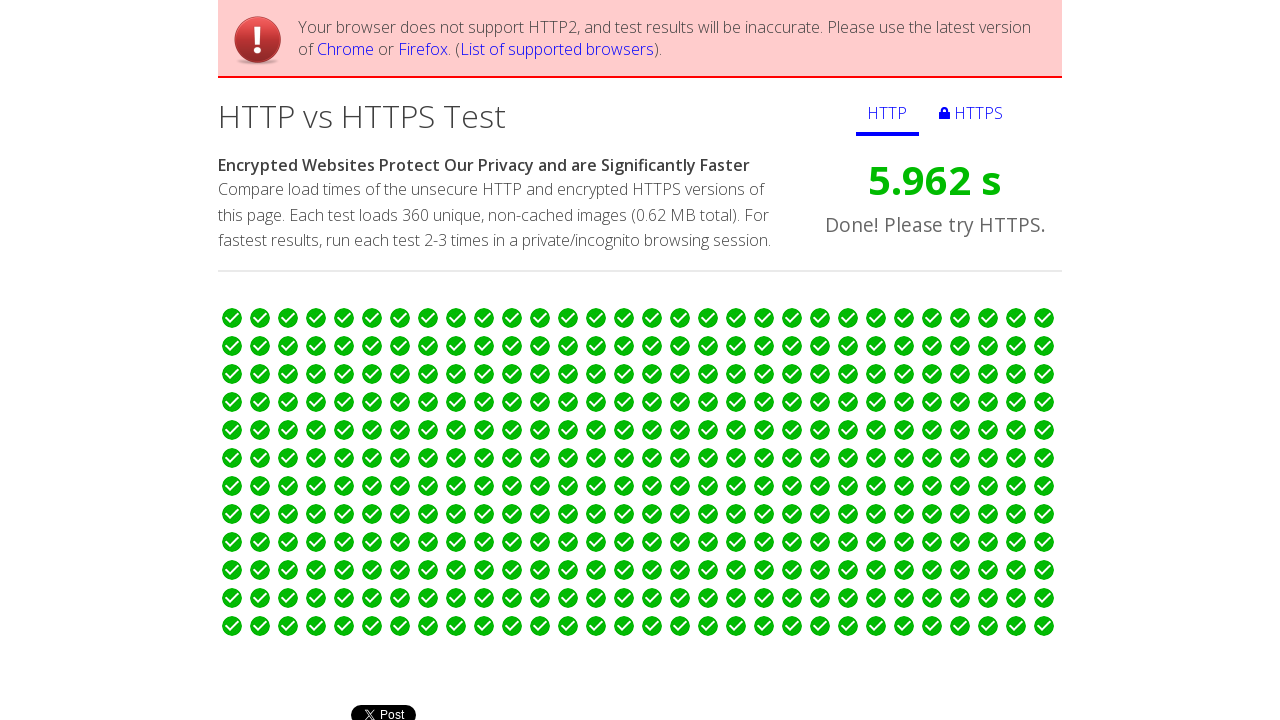

Navigated to HTTP vs HTTPS comparison website over HTTP
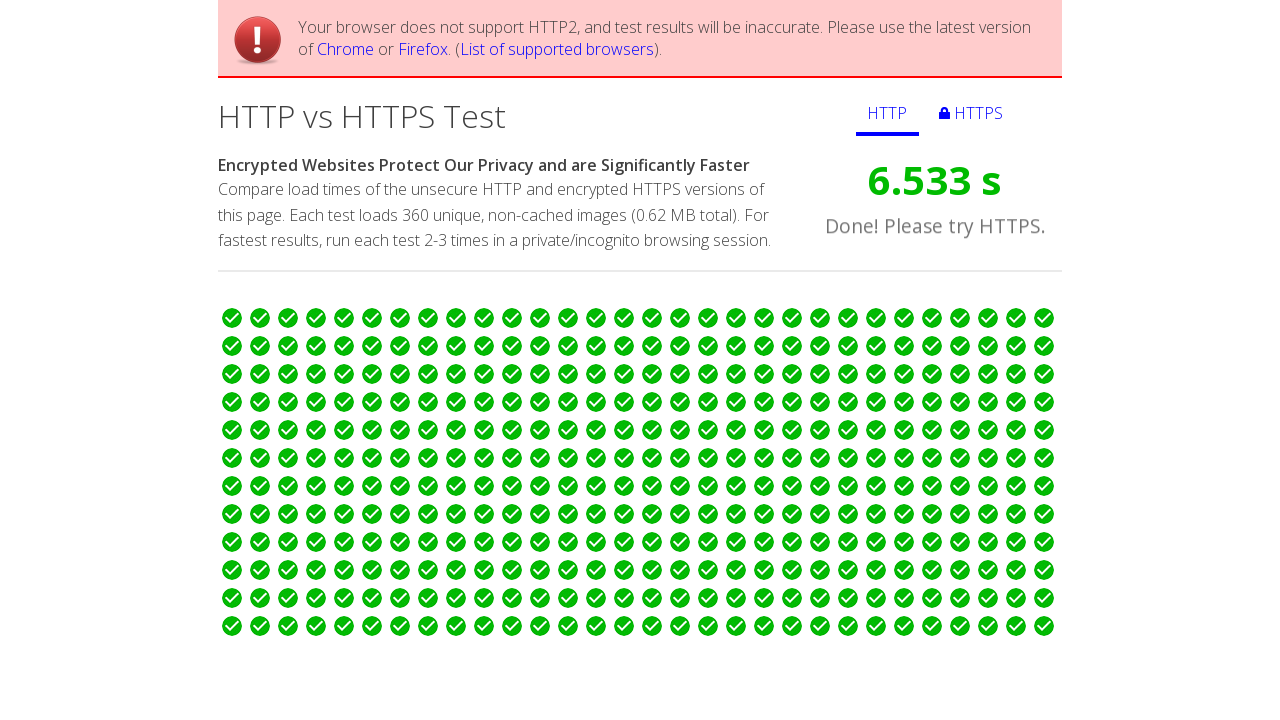

Time element selector appeared on the page
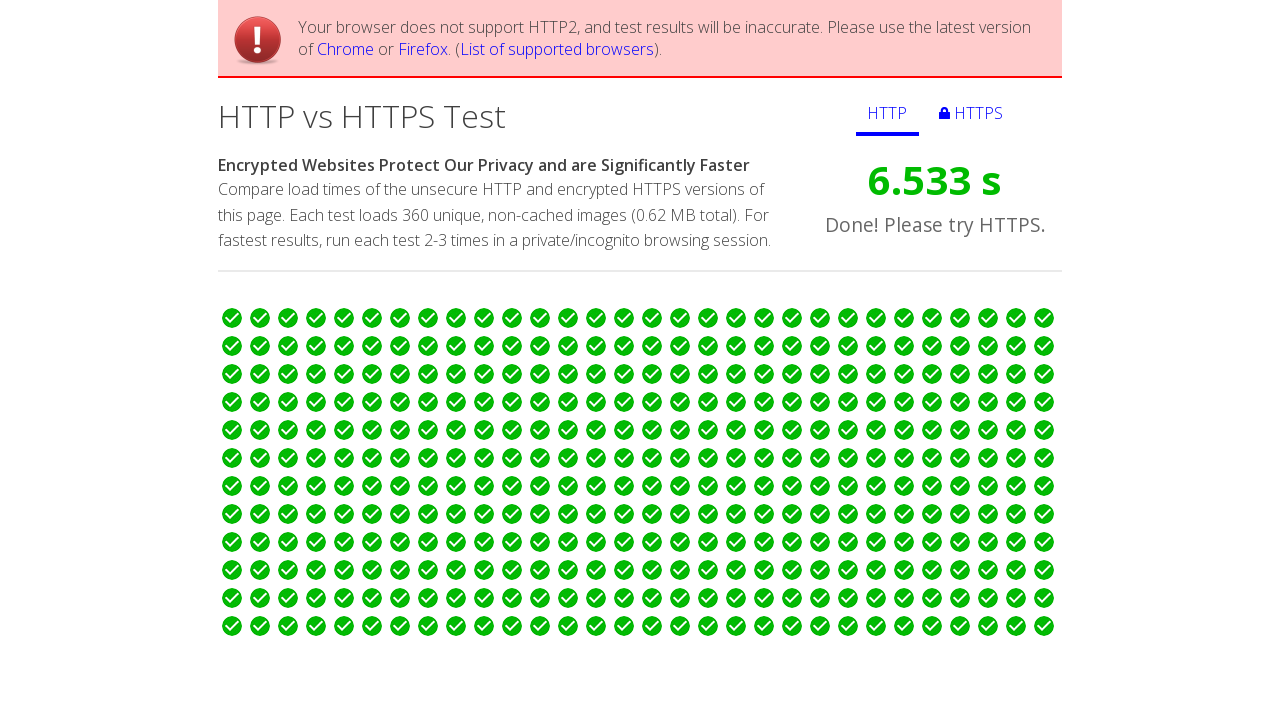

Located the time element displaying page load performance
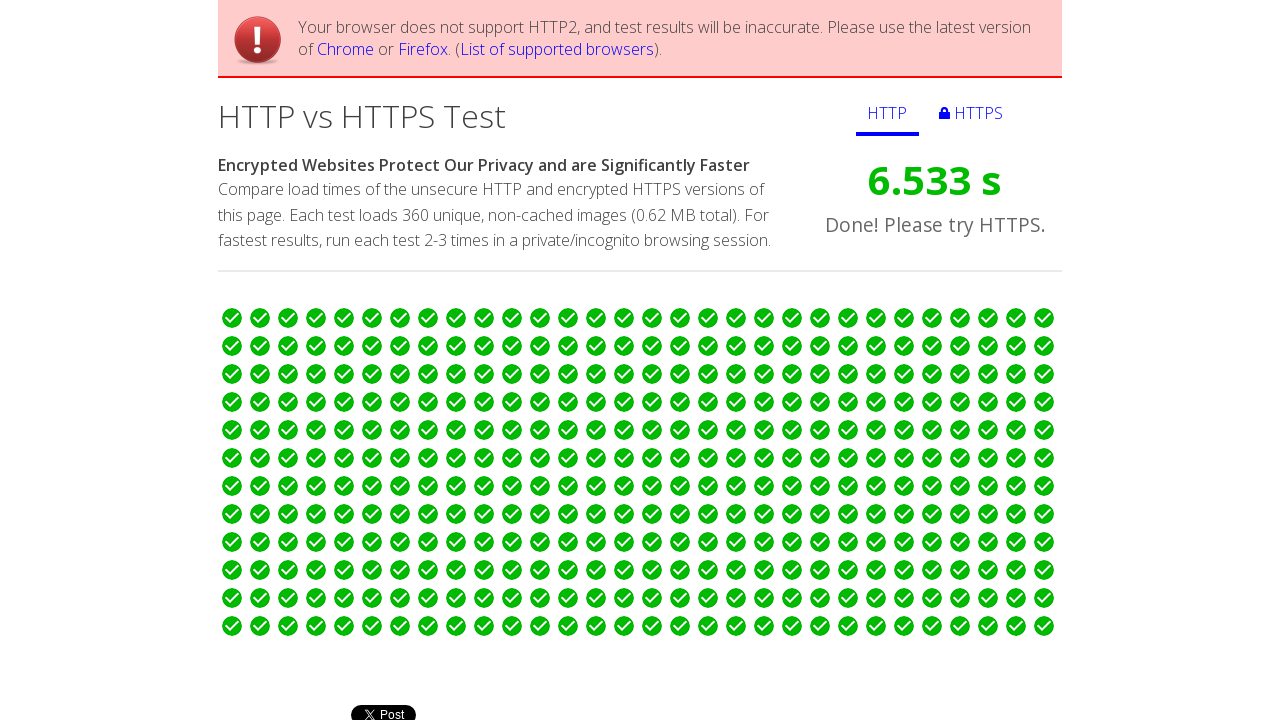

Time element is now visible, confirming page load performance metrics are displayed
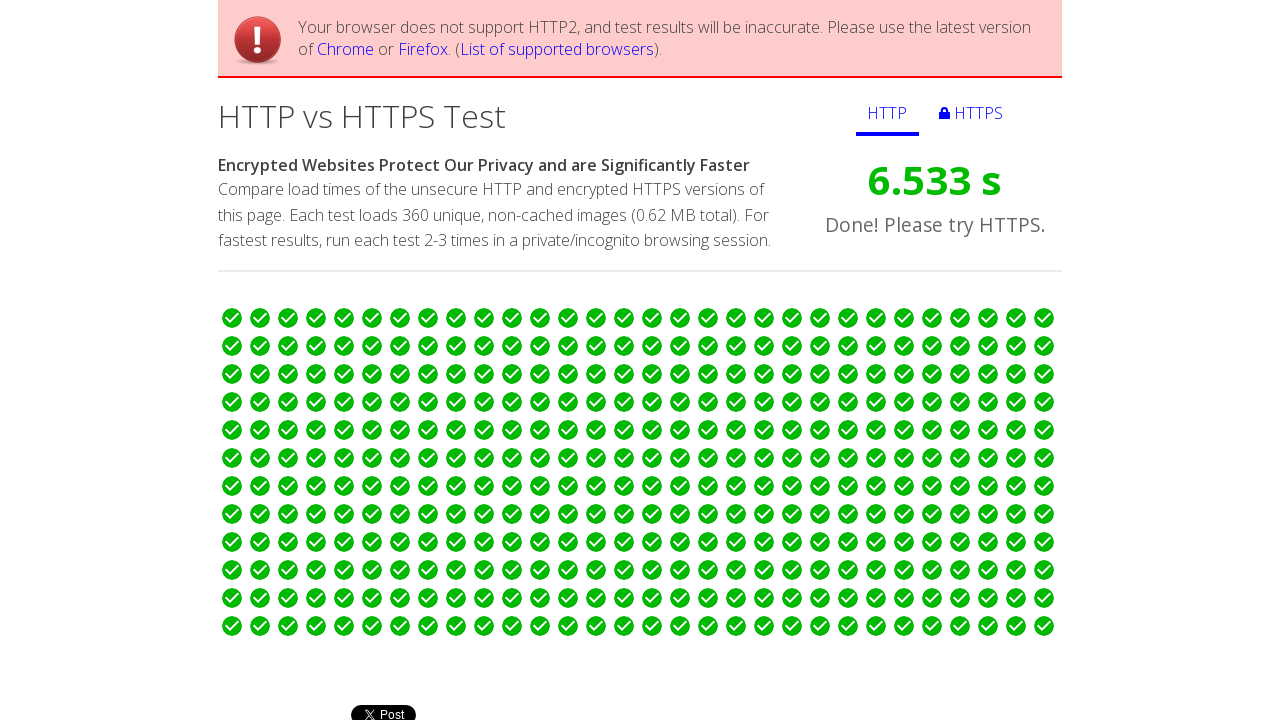

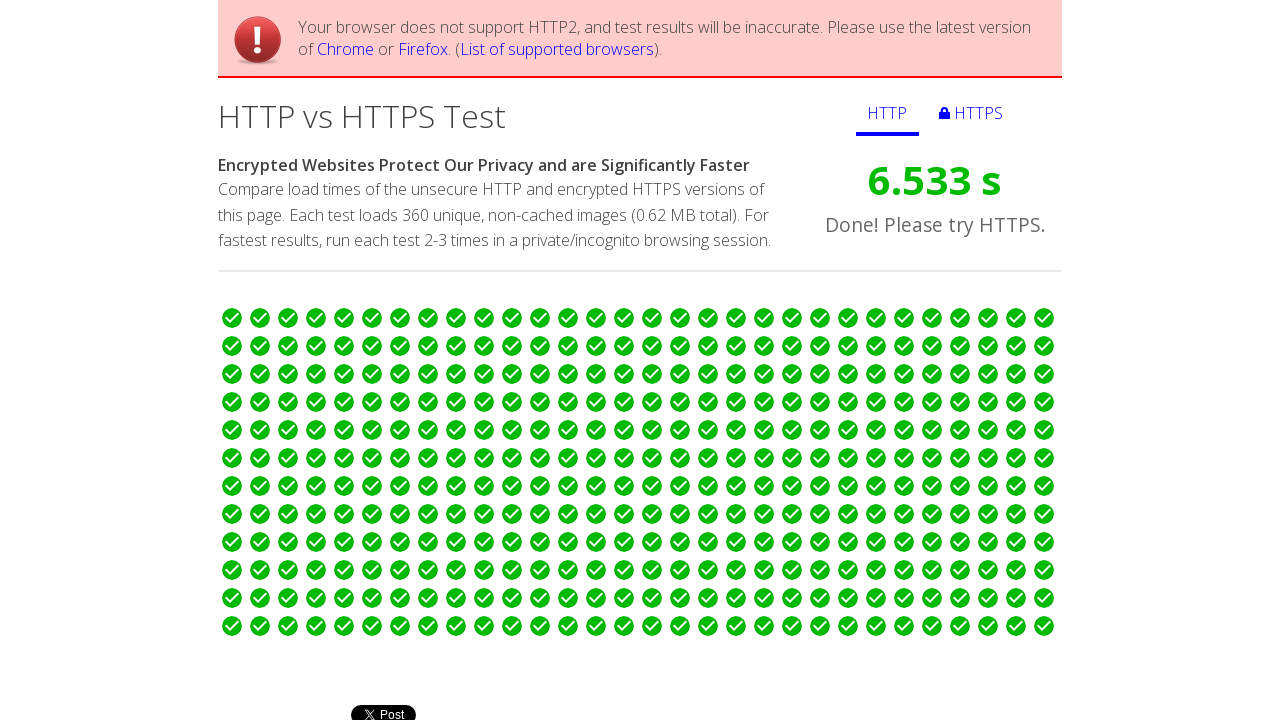